Tests jQuery UI slider functionality by dragging the slider handle right and then left using mouse actions

Starting URL: http://jqueryui.com/slider/

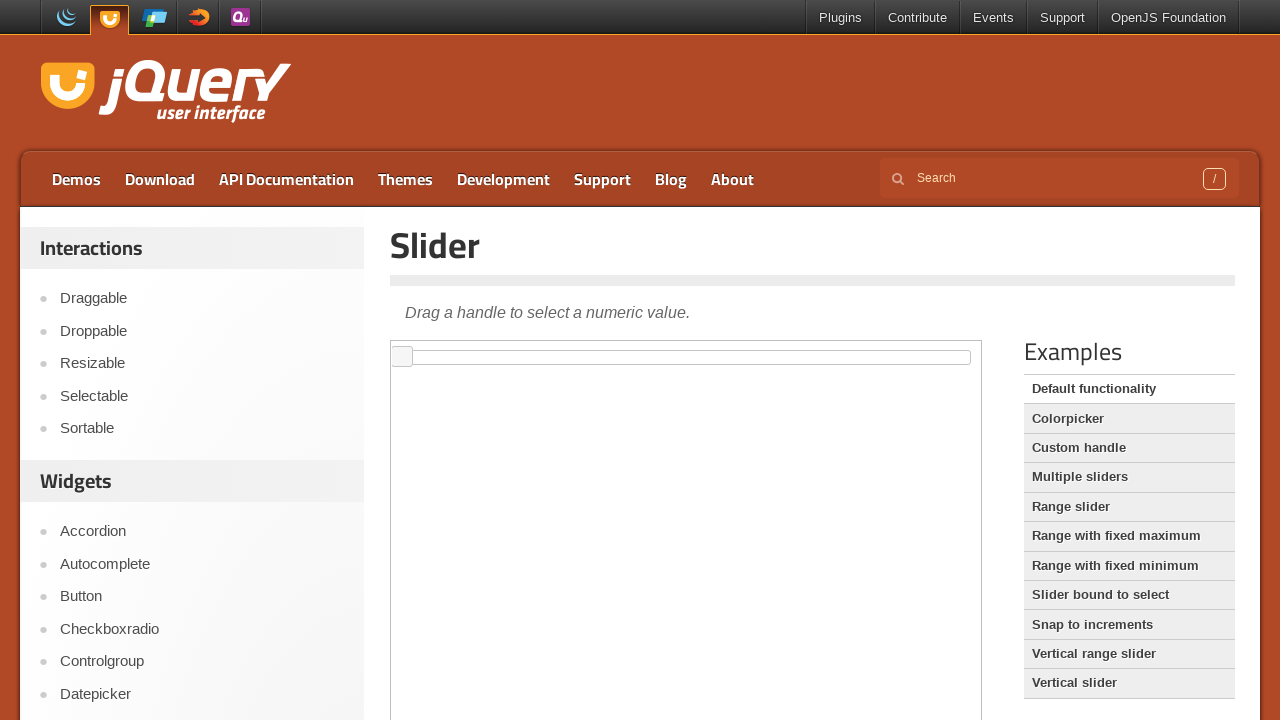

Located iframe containing jQuery UI slider demo
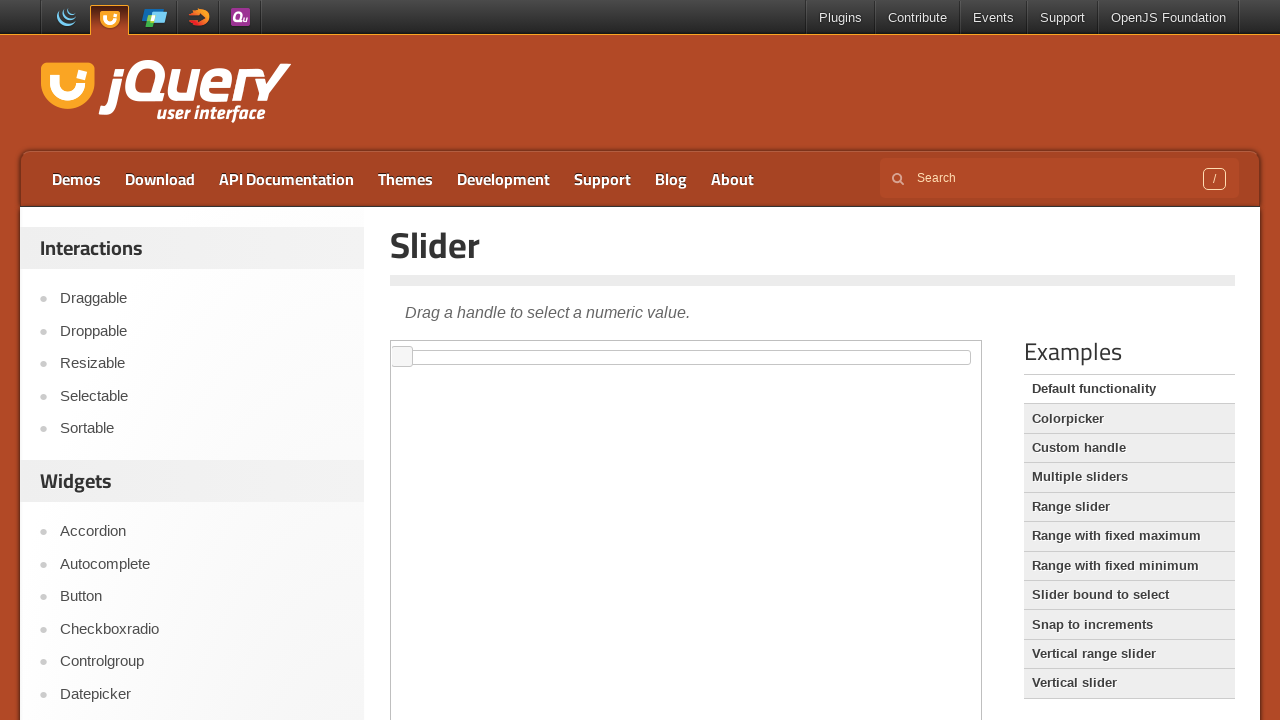

Located slider handle element
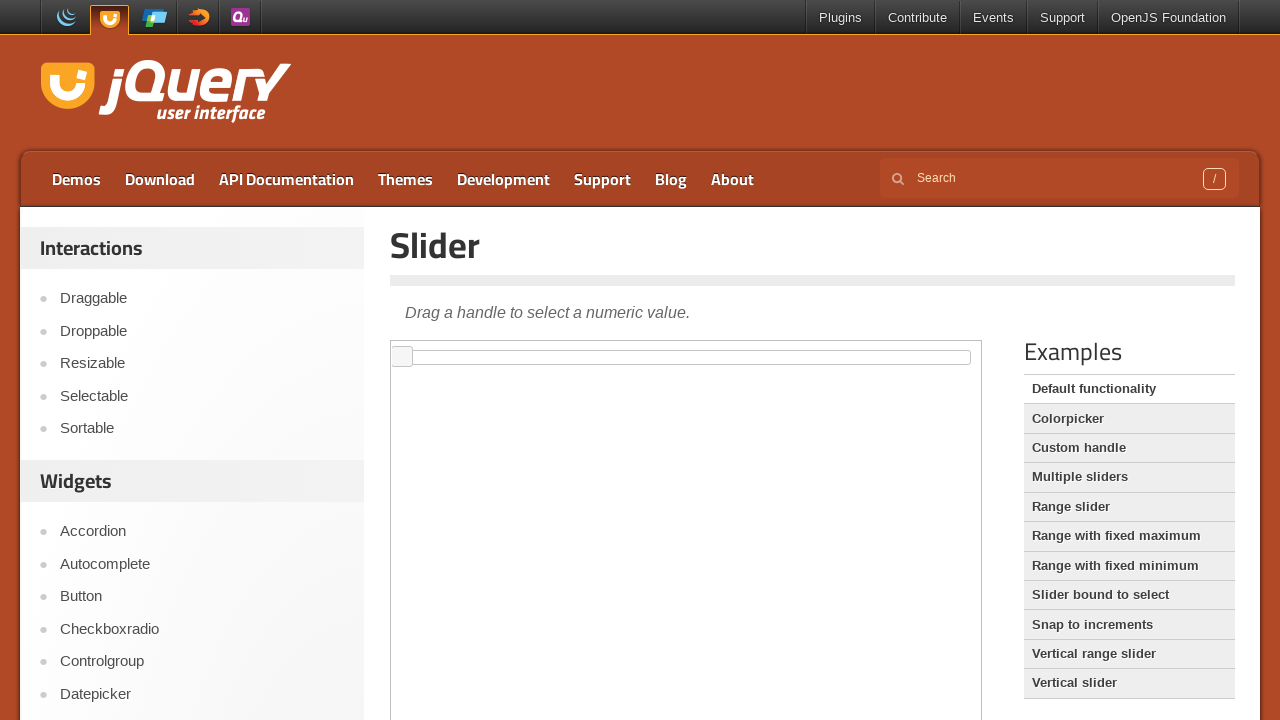

Retrieved bounding box coordinates of slider handle
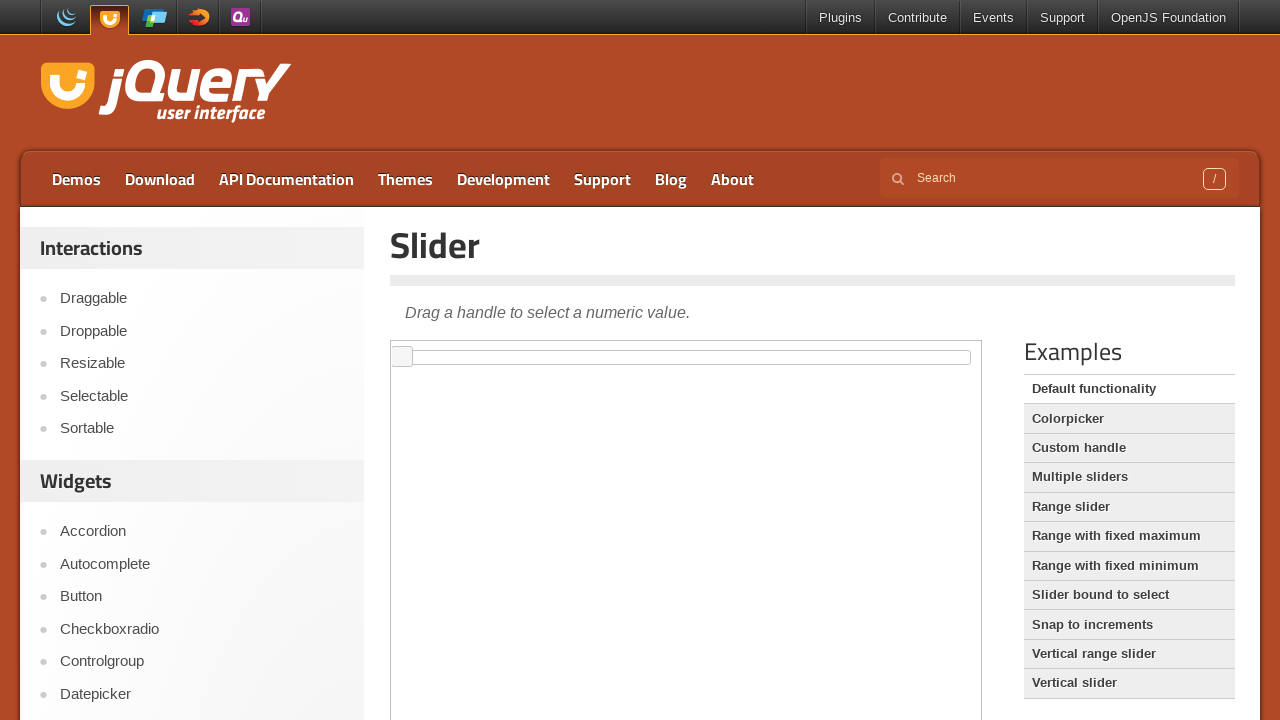

Moved mouse to center of slider handle at (402, 357)
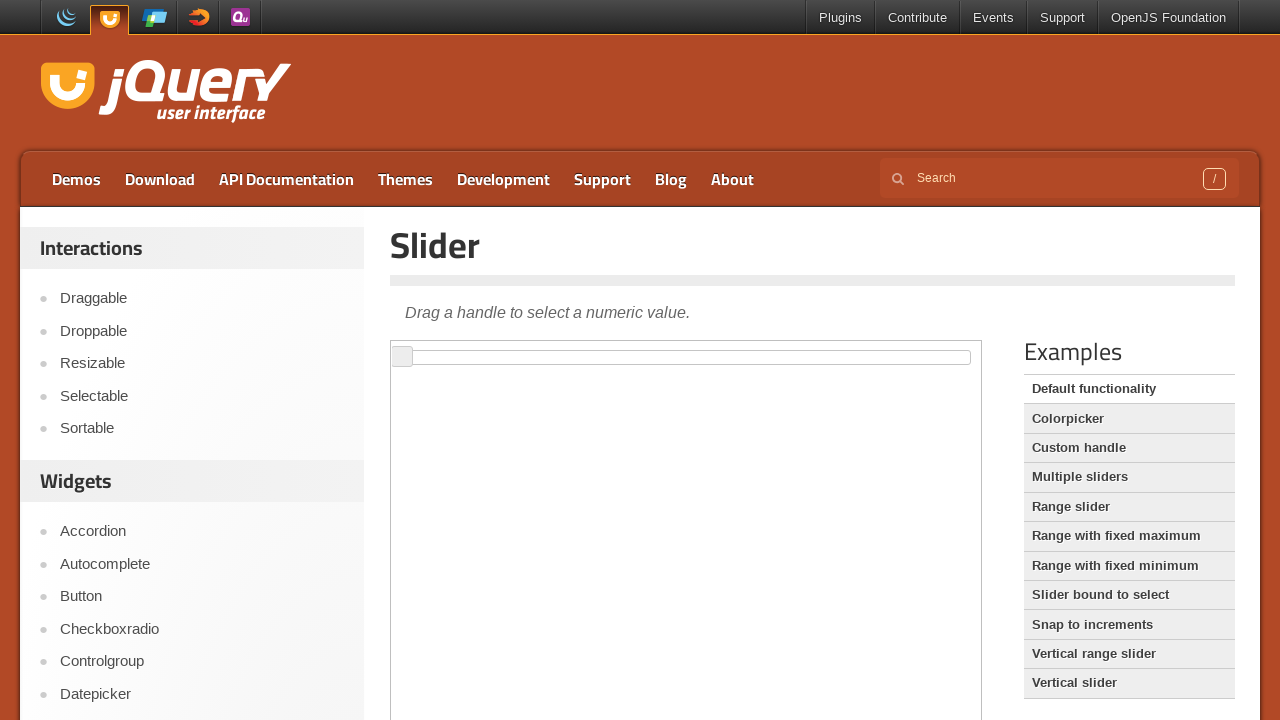

Pressed mouse button down on slider handle at (402, 357)
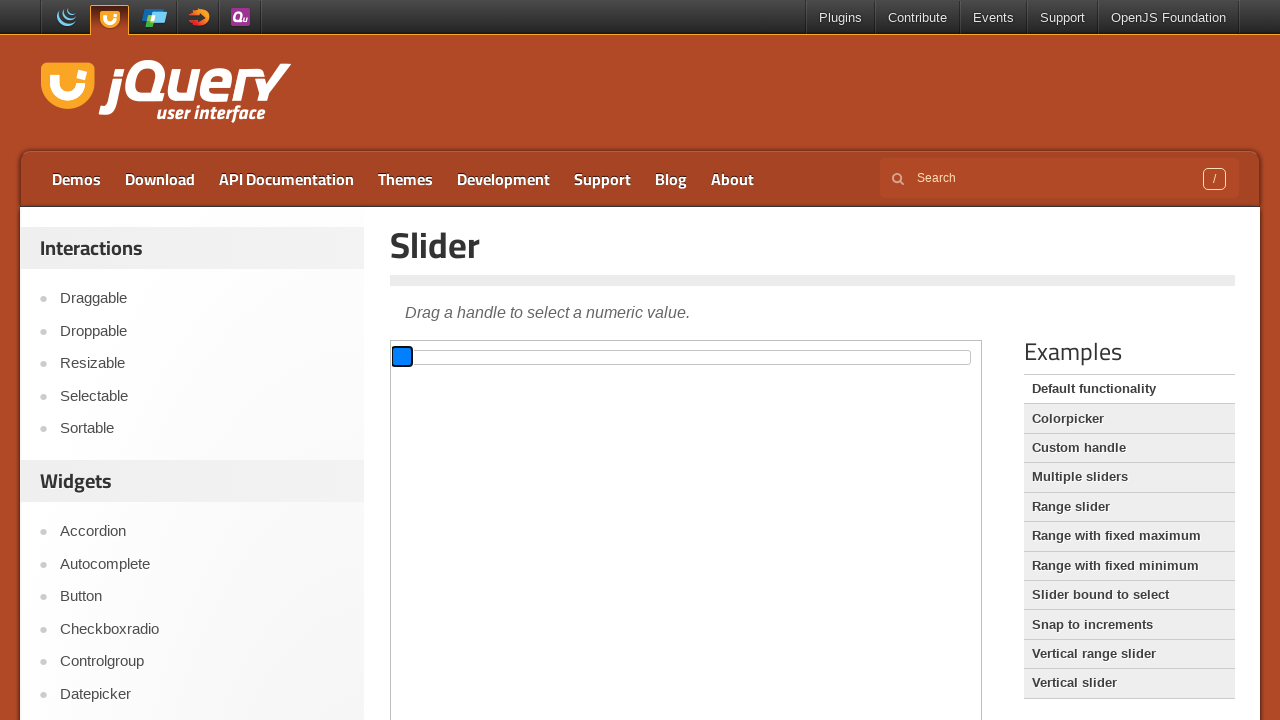

Dragged slider handle 200 pixels to the right at (602, 357)
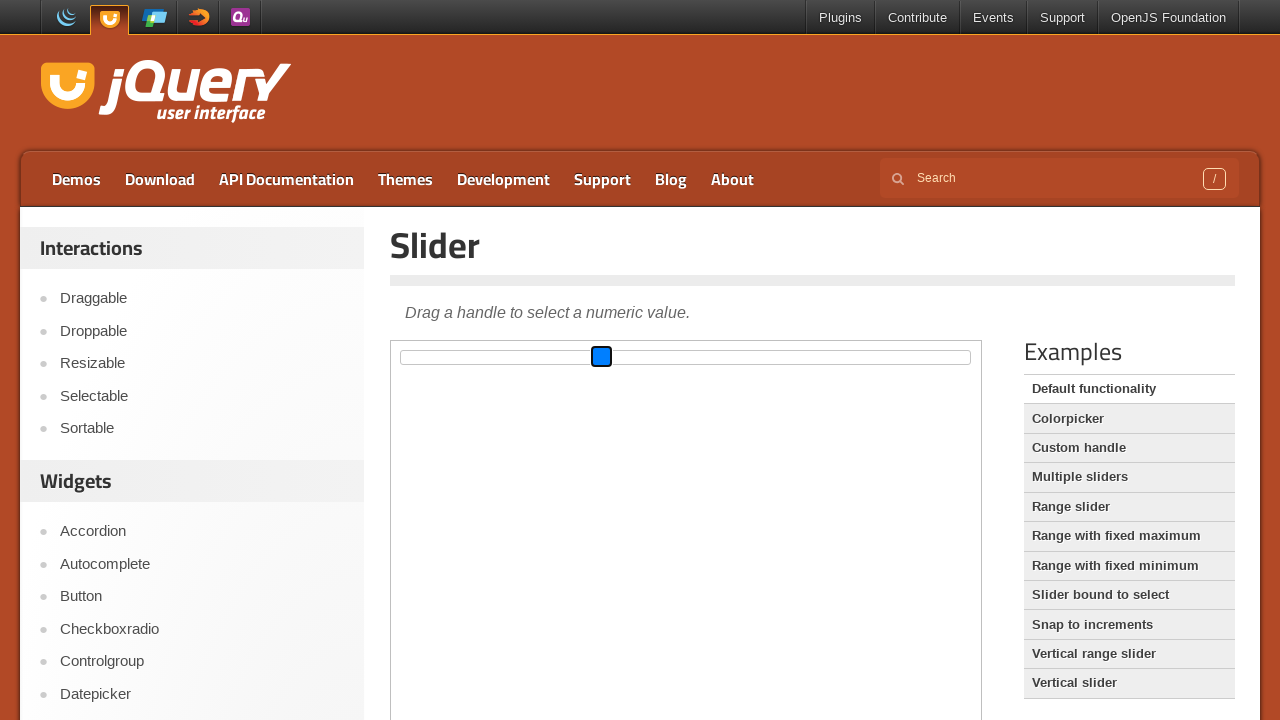

Released mouse button after dragging right at (602, 357)
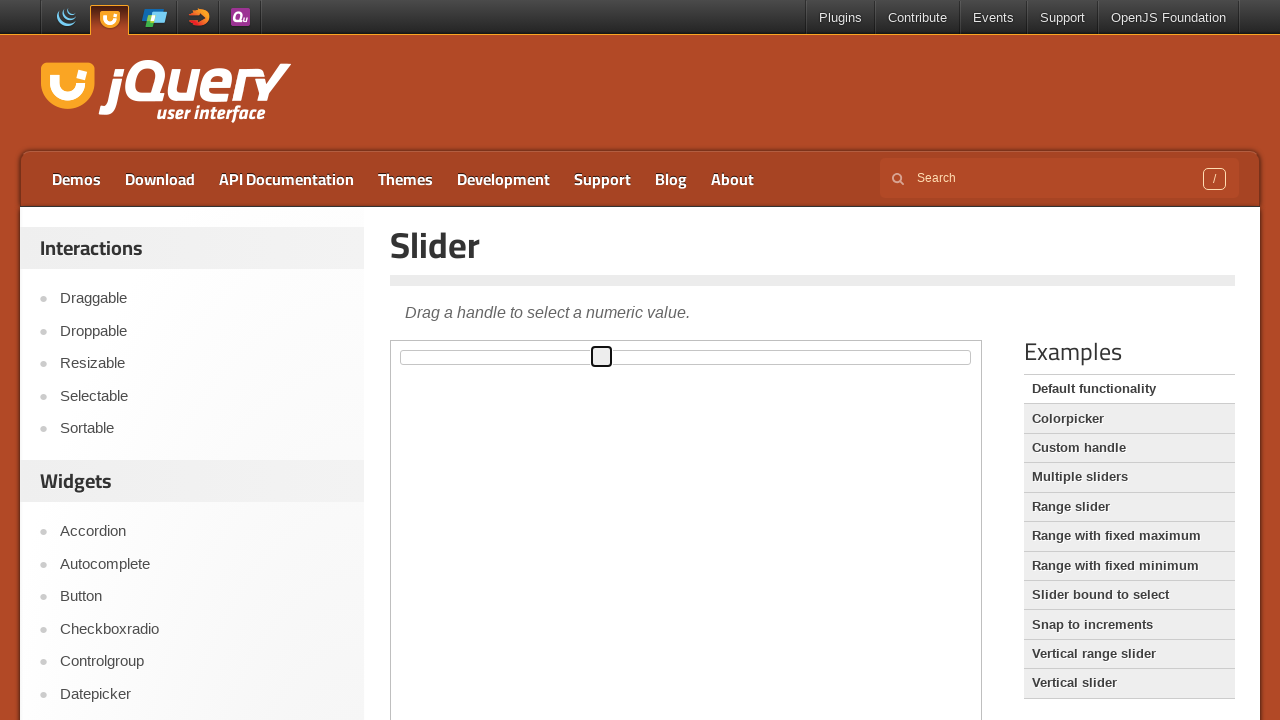

Waited 1 second before next action
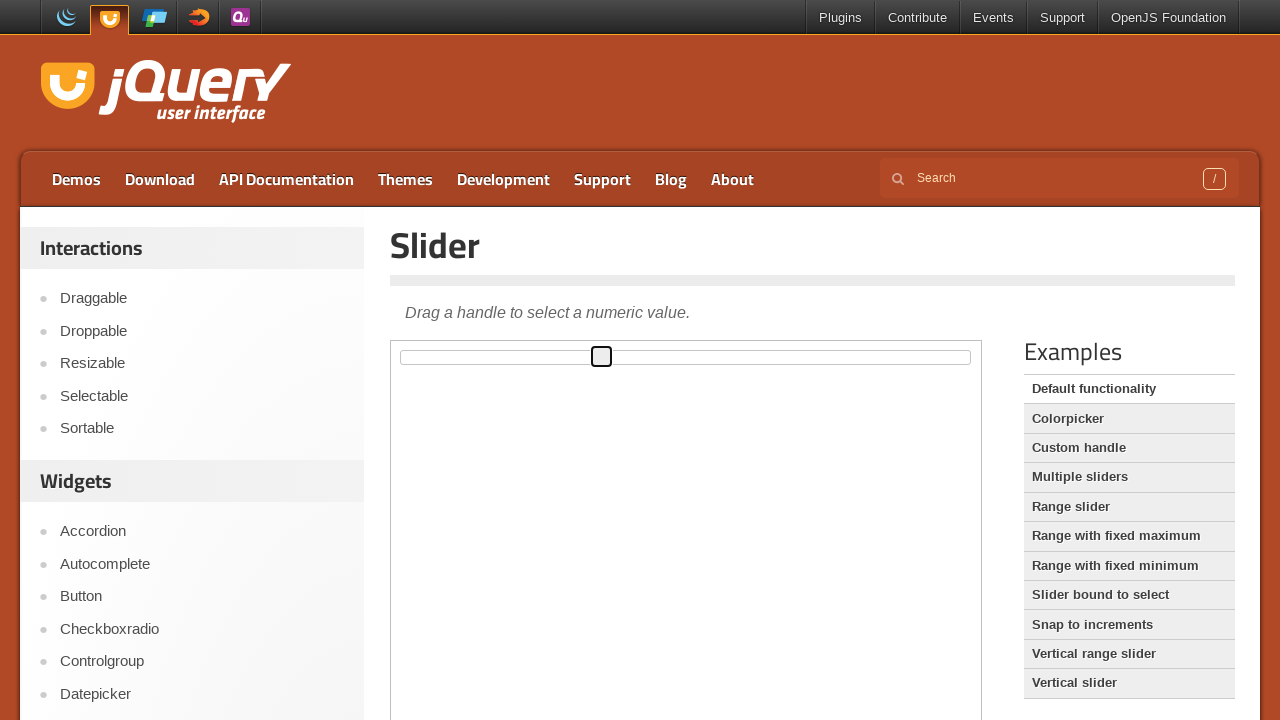

Retrieved updated bounding box coordinates of slider handle
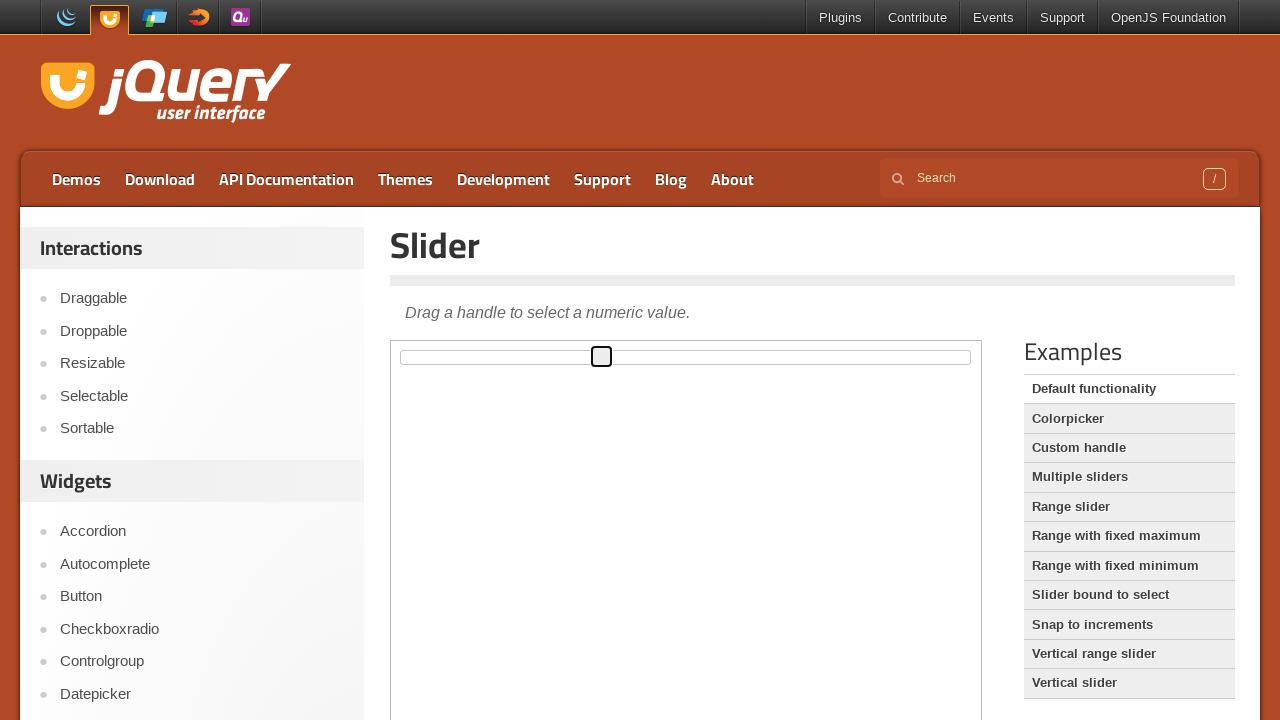

Moved mouse to center of slider handle at (601, 357)
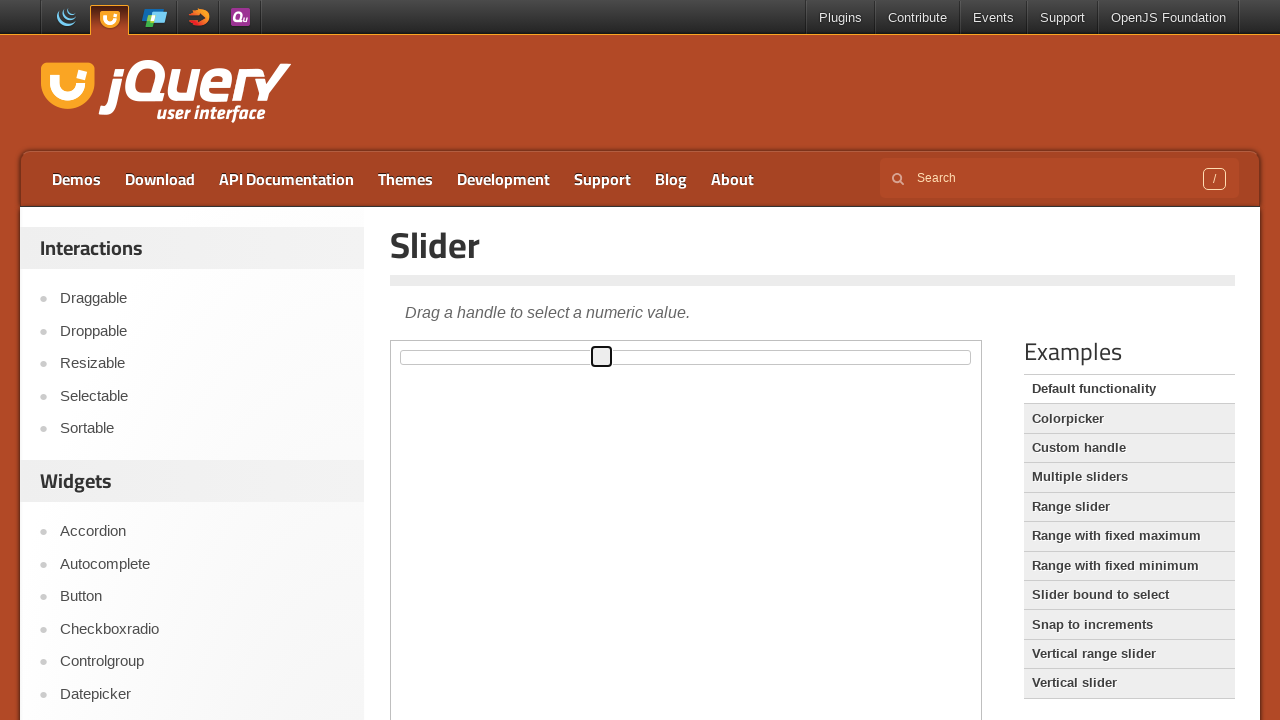

Pressed mouse button down on slider handle at (601, 357)
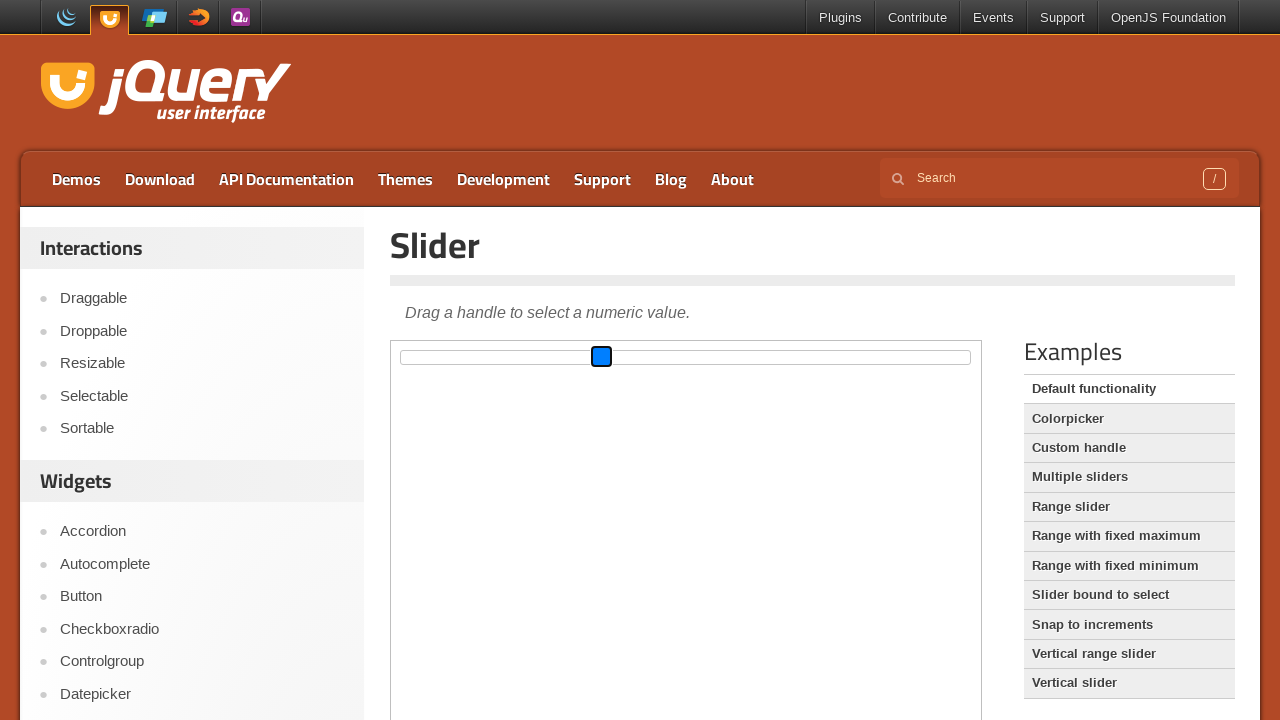

Dragged slider handle 200 pixels to the left at (401, 357)
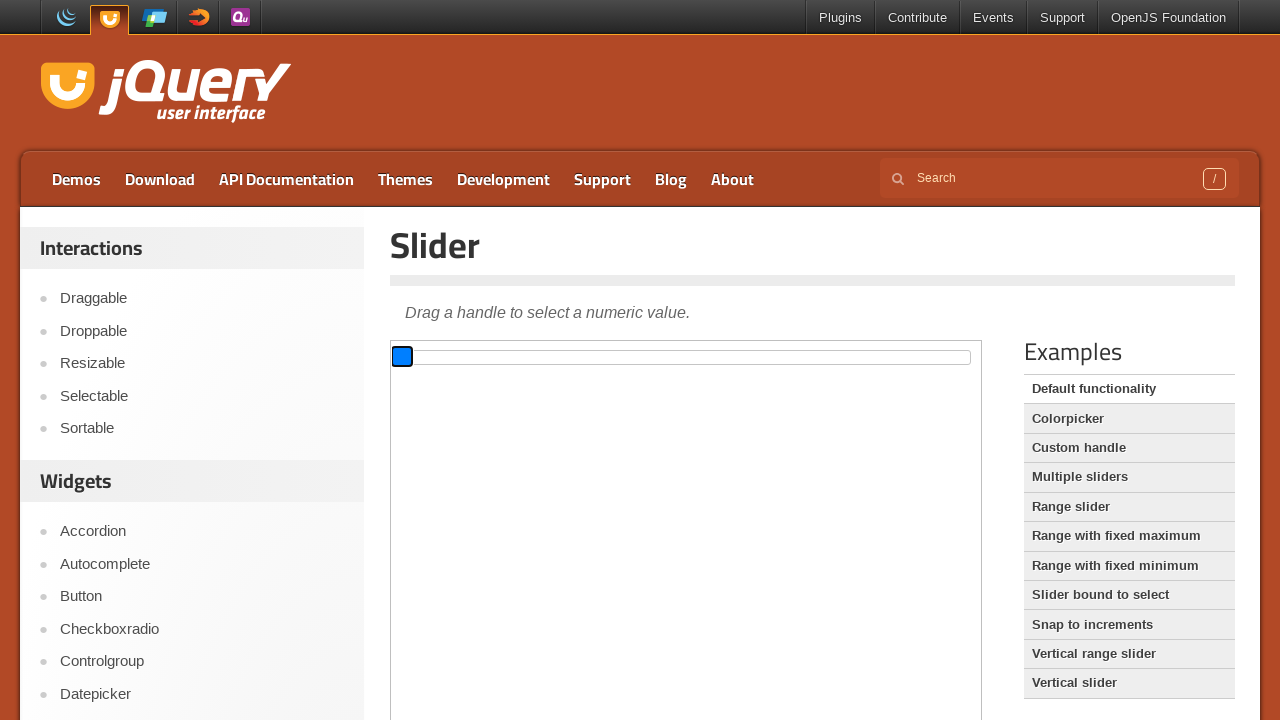

Released mouse button after dragging left at (401, 357)
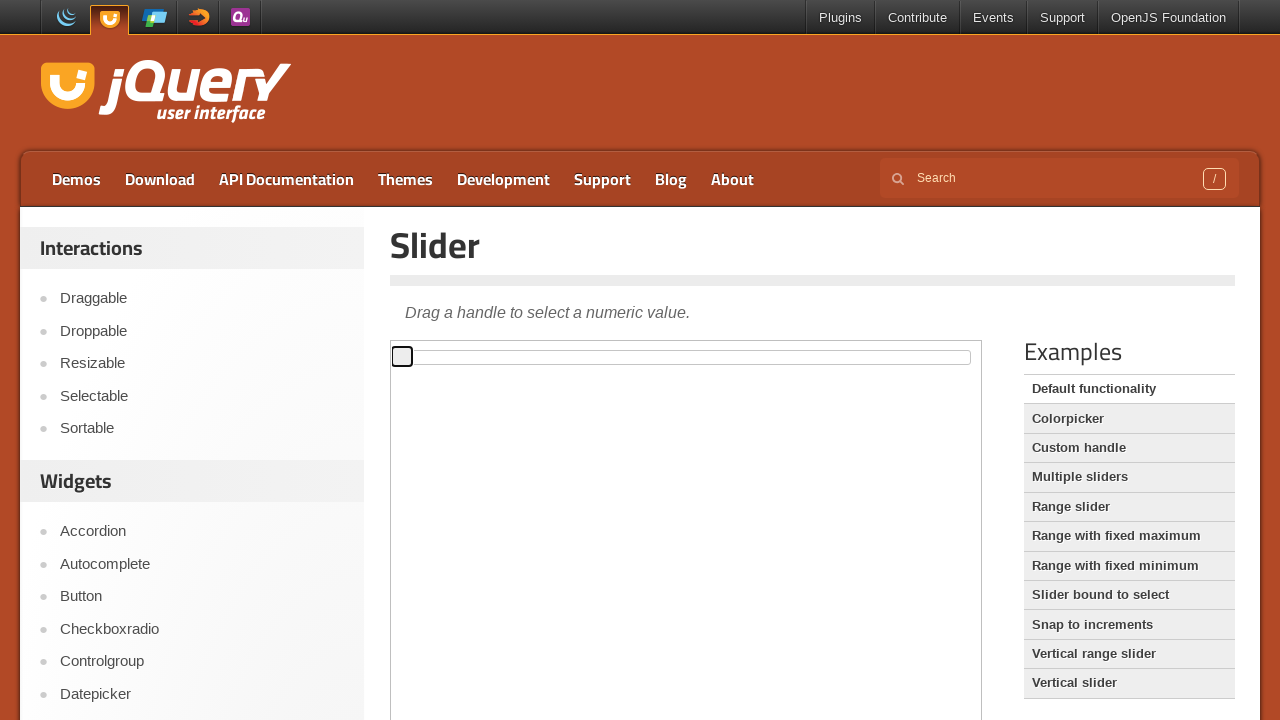

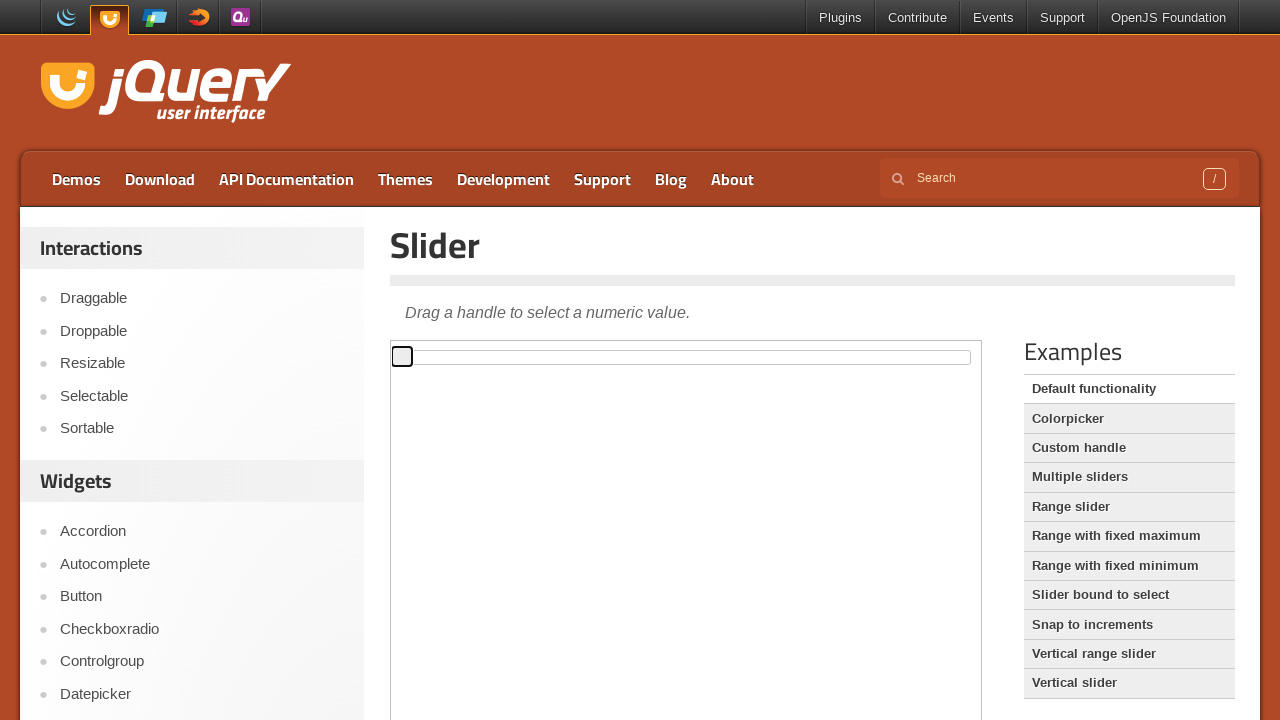